Tests window handling by opening a popup window and maximizing the child browser window

Starting URL: http://omayo.blogspot.com/

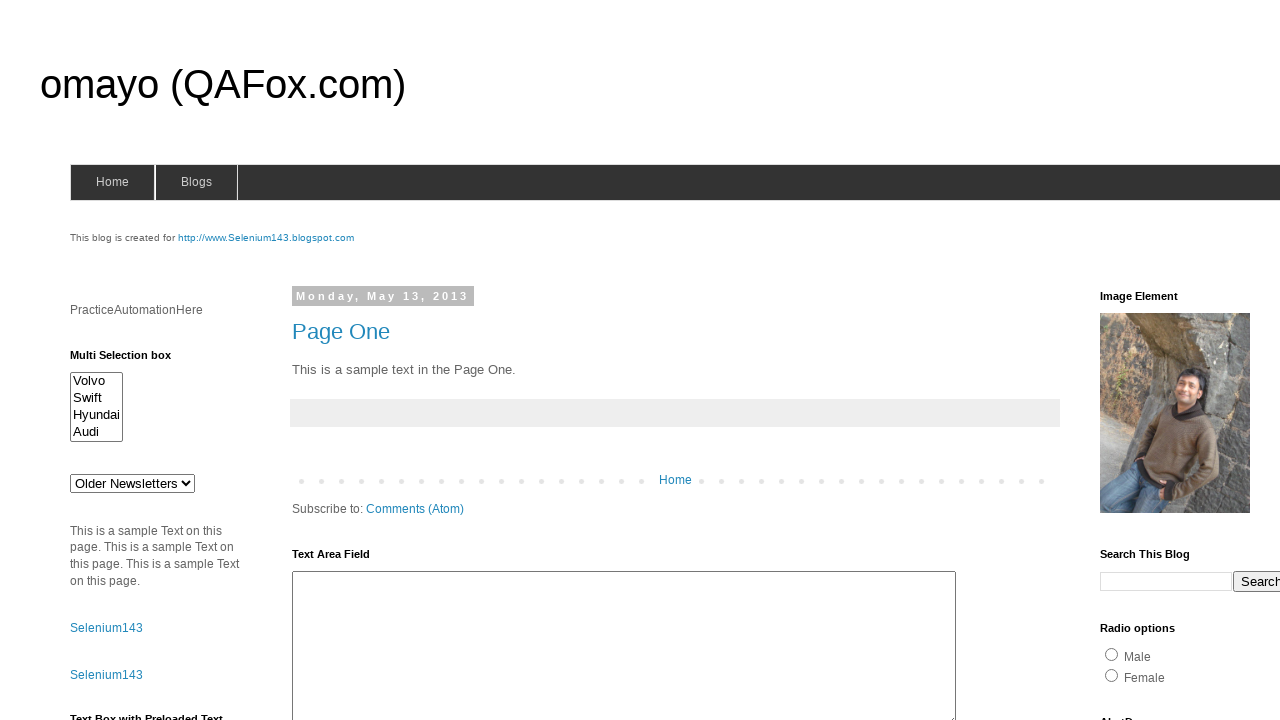

Clicked link to open popup window at (132, 360) on xpath=//a[text()='Open a popup window']
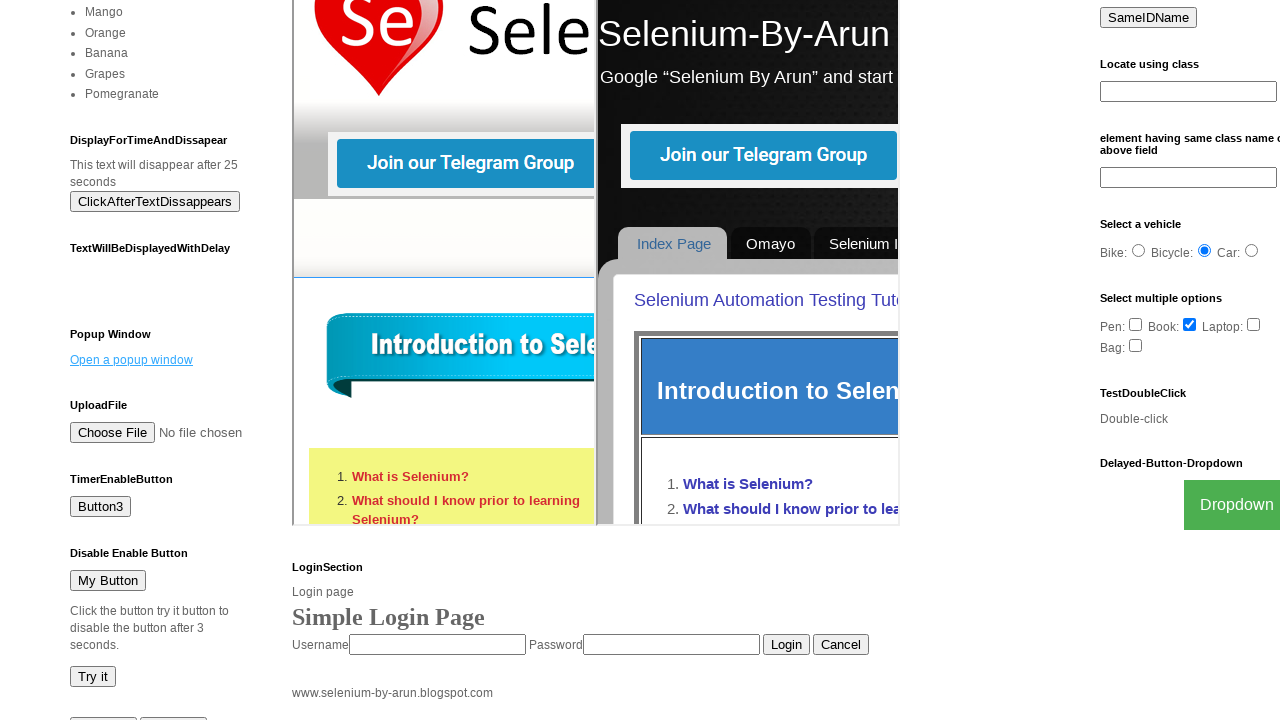

Waited 1 second for popup to open
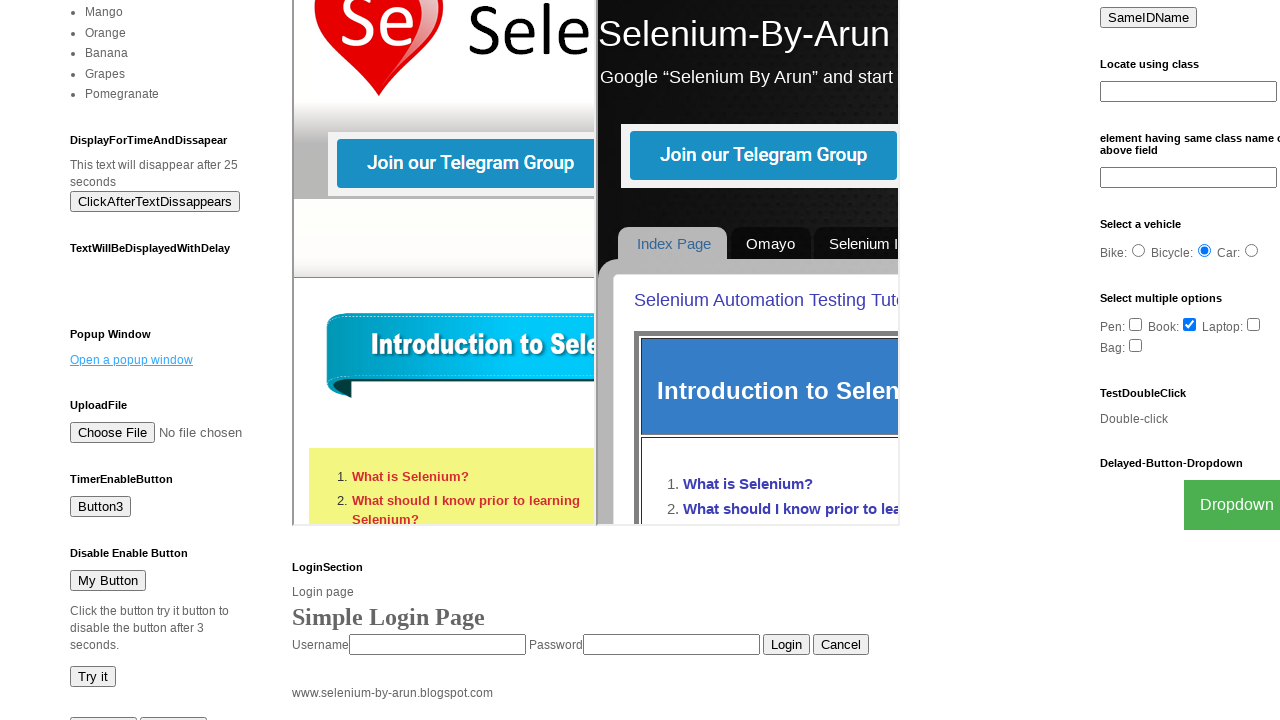

Retrieved all open page contexts
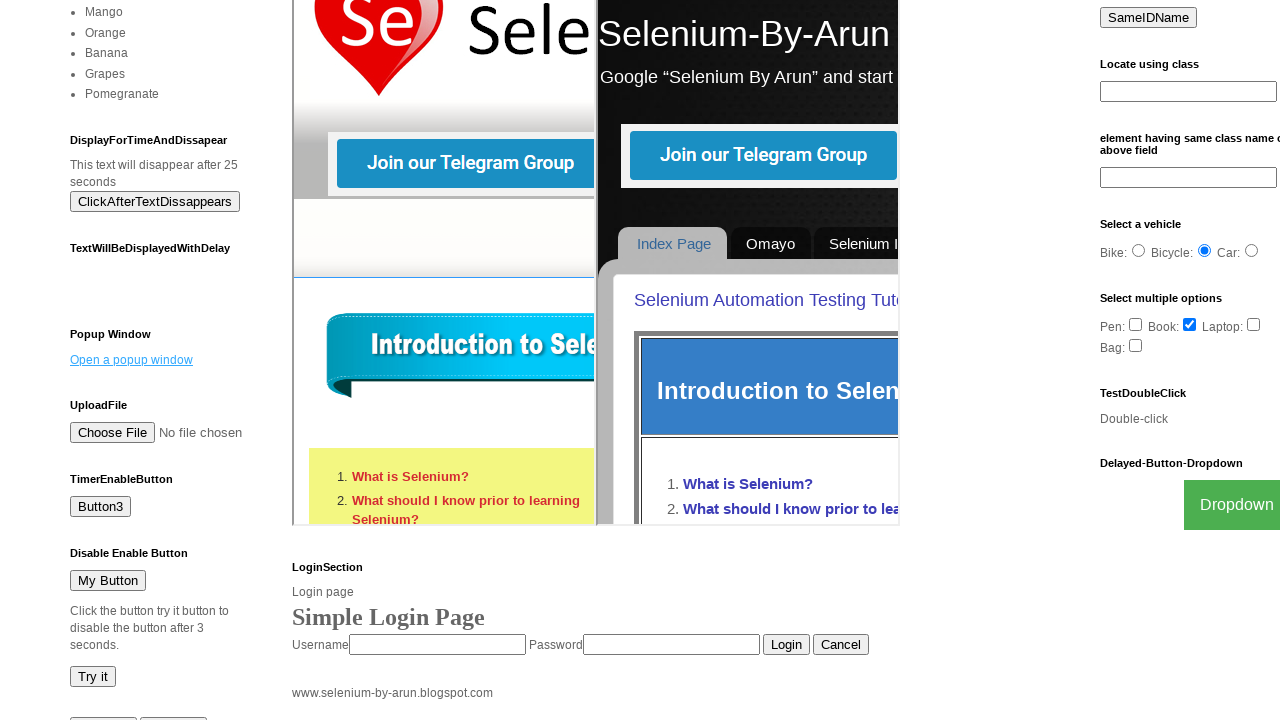

Got reference to child popup window
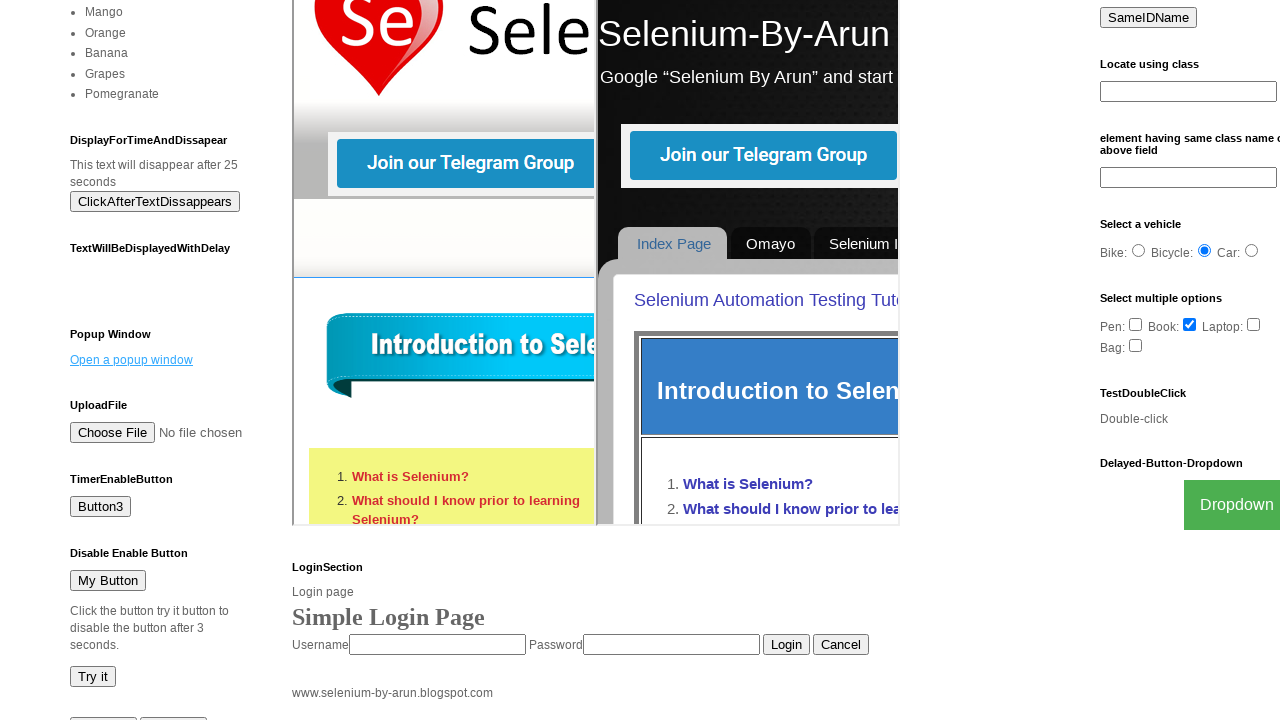

Child popup window fully loaded and ready
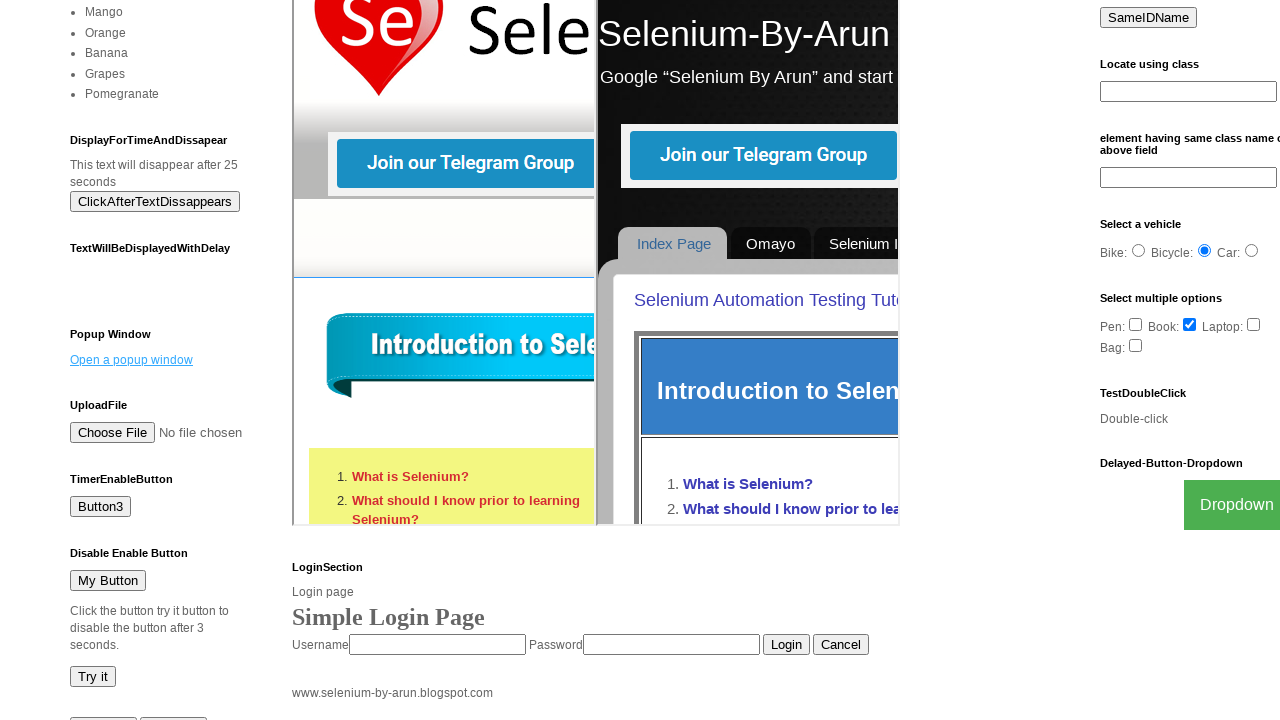

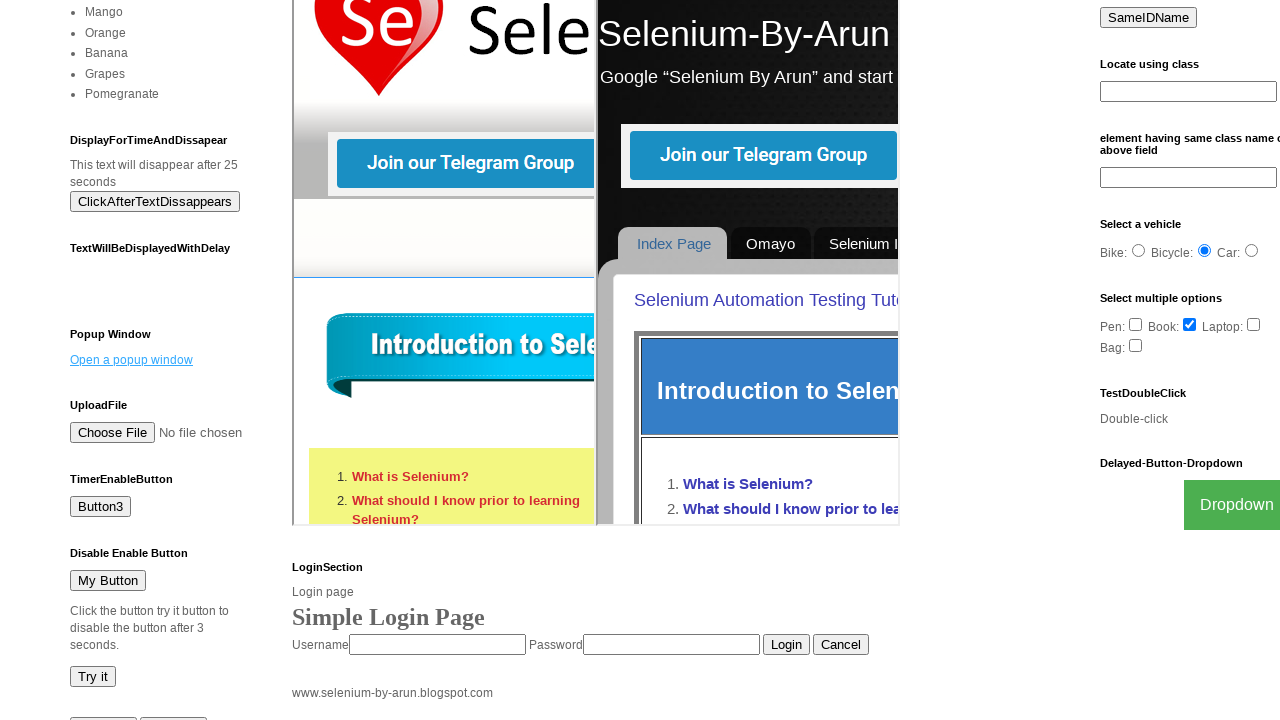